Navigates to the dashboard, clicks on the server menu icon, and verifies the input menu item is enabled

Starting URL: https://leafground.com/dashboard.xhtml

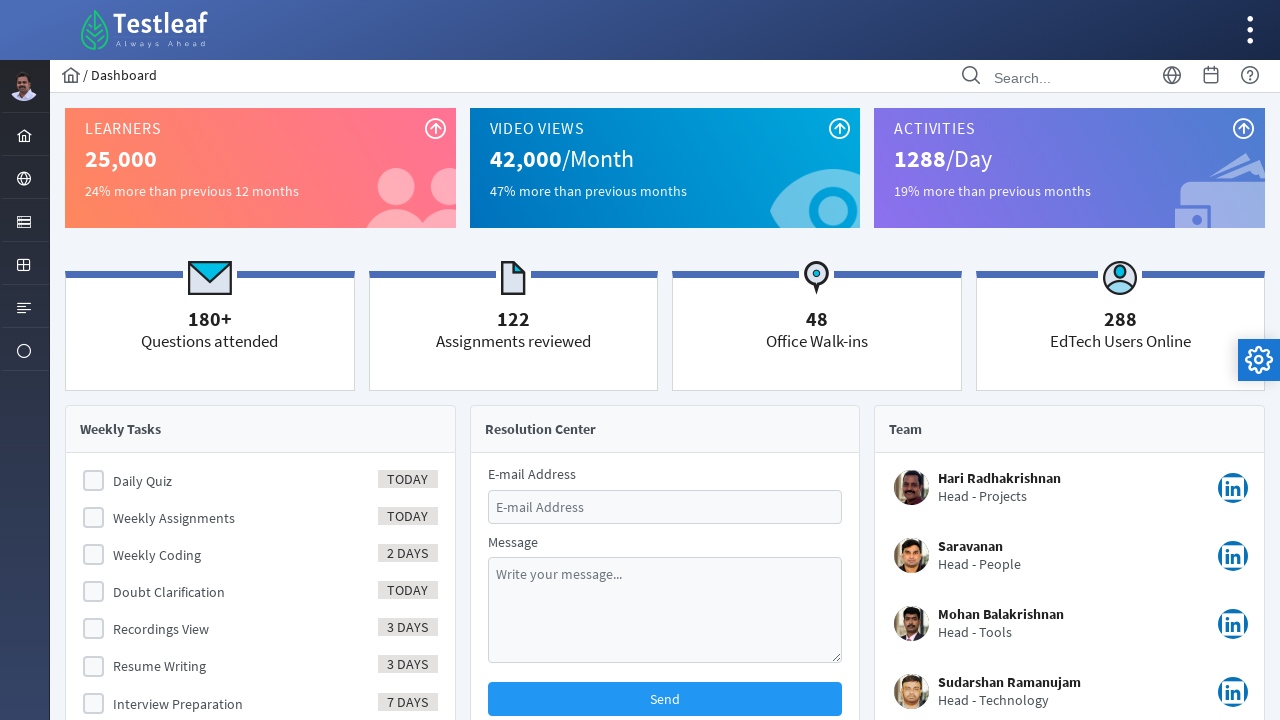

Navigated to the dashboard at https://leafground.com/dashboard.xhtml
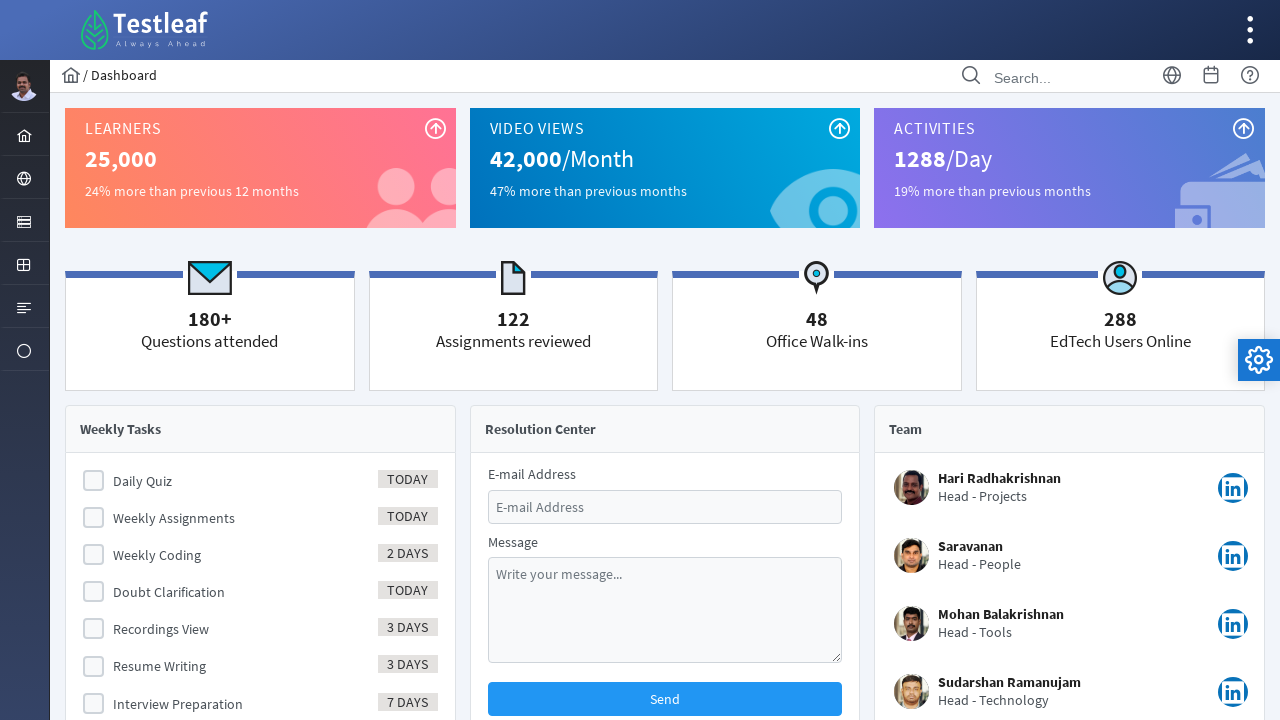

Clicked on the server menu icon at (24, 222) on i.pi.pi-server.layout-menuitem-icon
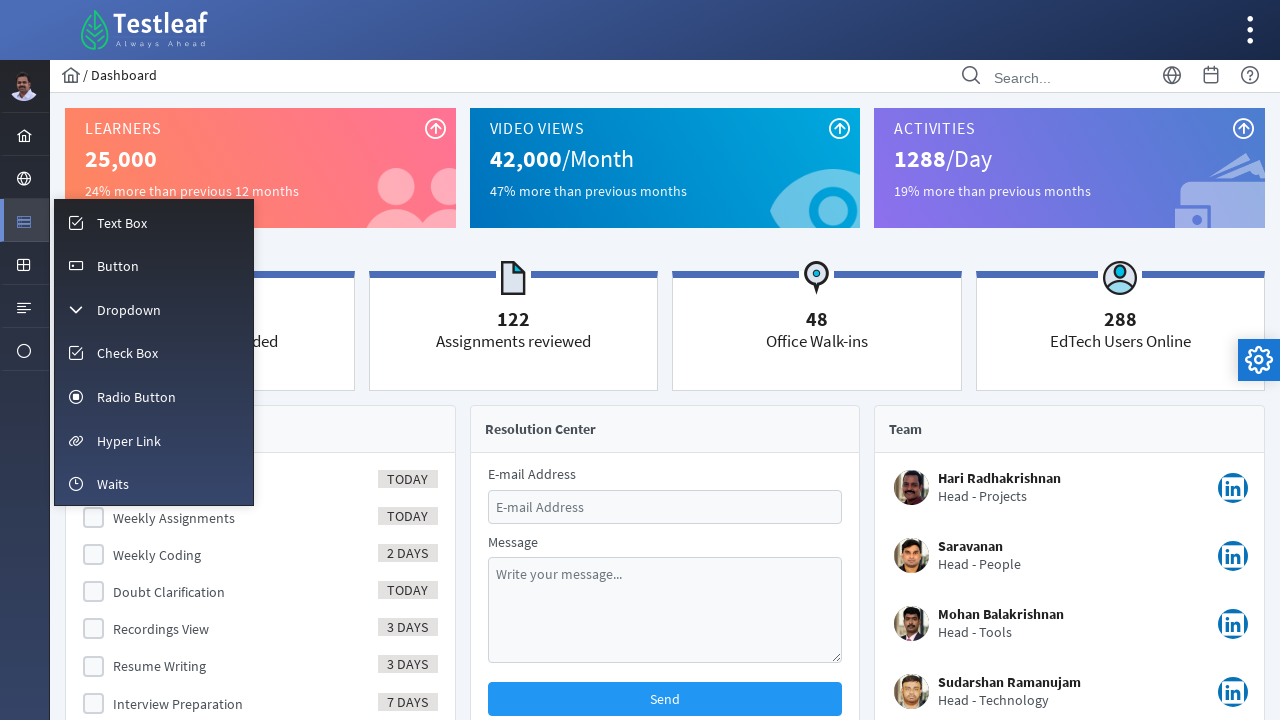

Verified that the input menu item is enabled
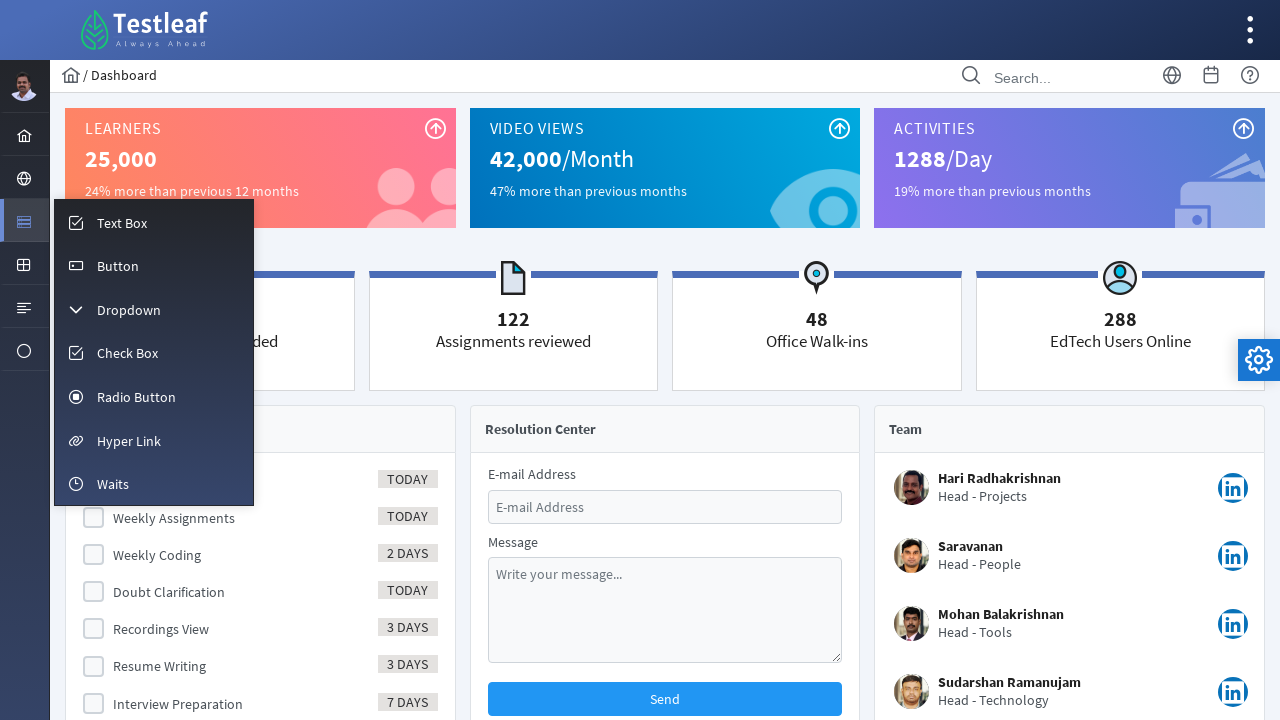

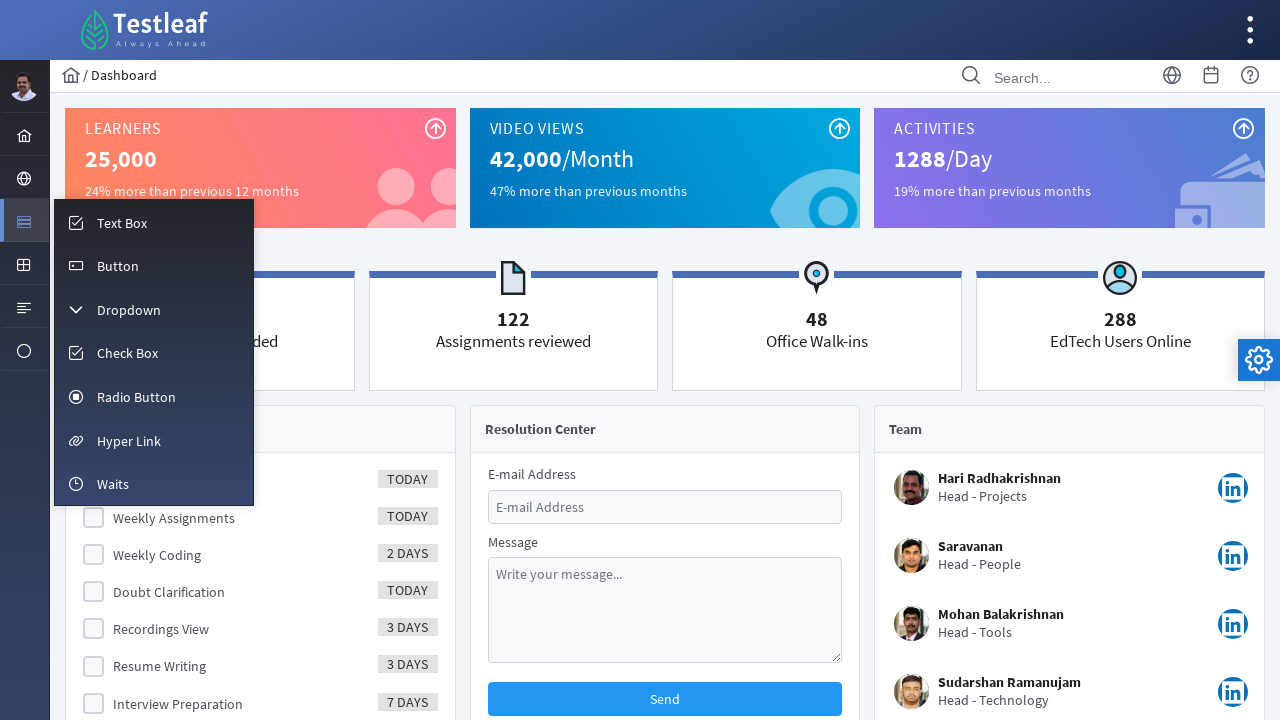